Interacts with sortable table by clicking edit link for a specific row

Starting URL: https://the-internet.herokuapp.com/tables

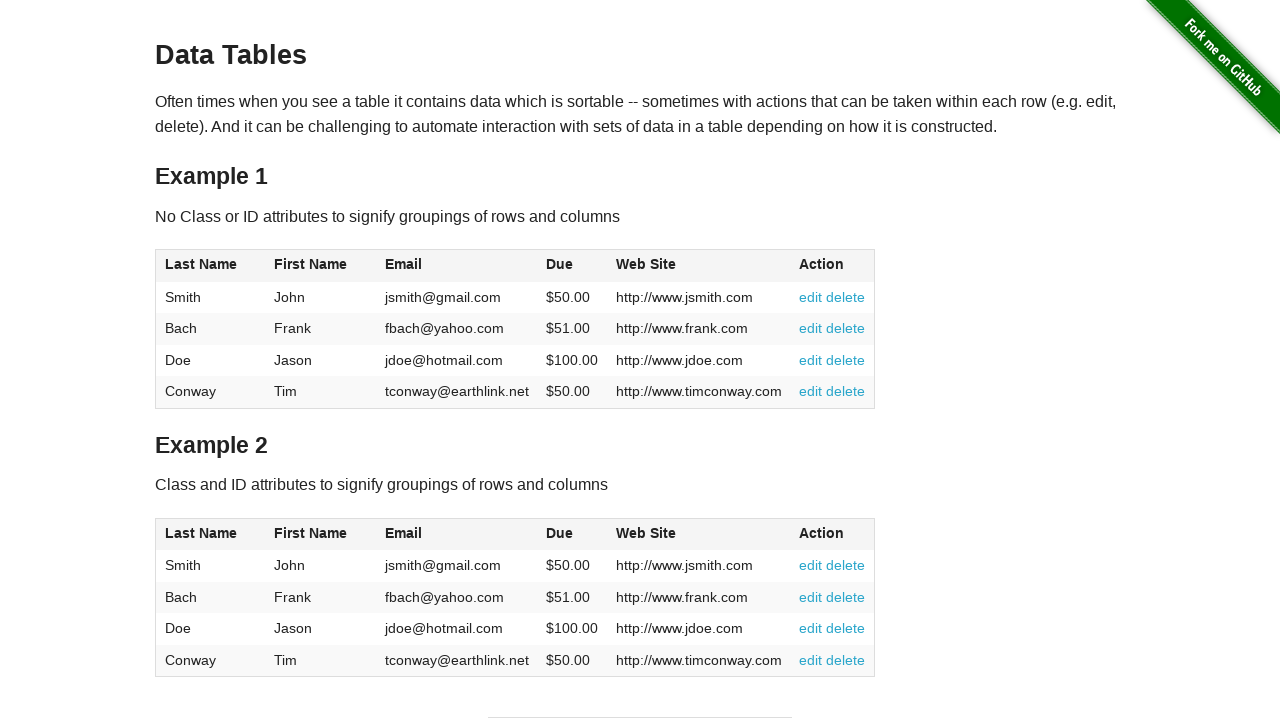

Navigated to sortable table page
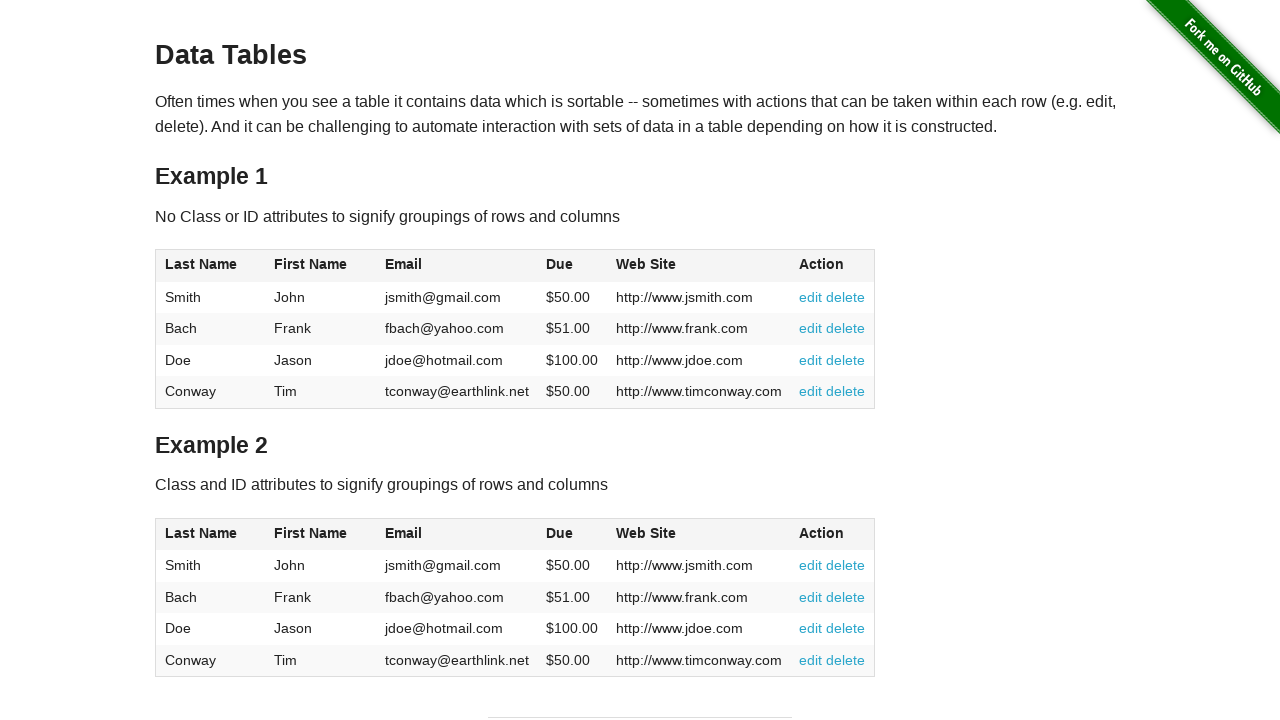

Clicked edit link for Smith row in sortable table at (811, 297) on #table1 tr:has-text('Smith') a:has-text('edit')
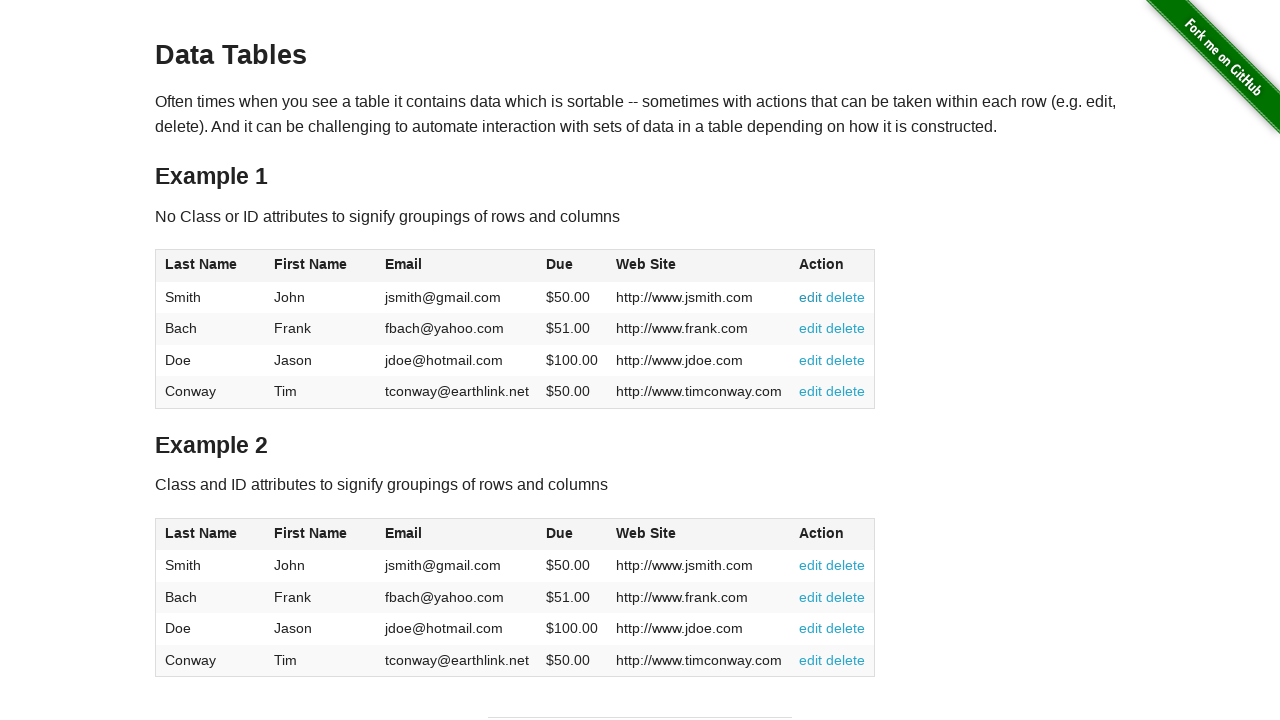

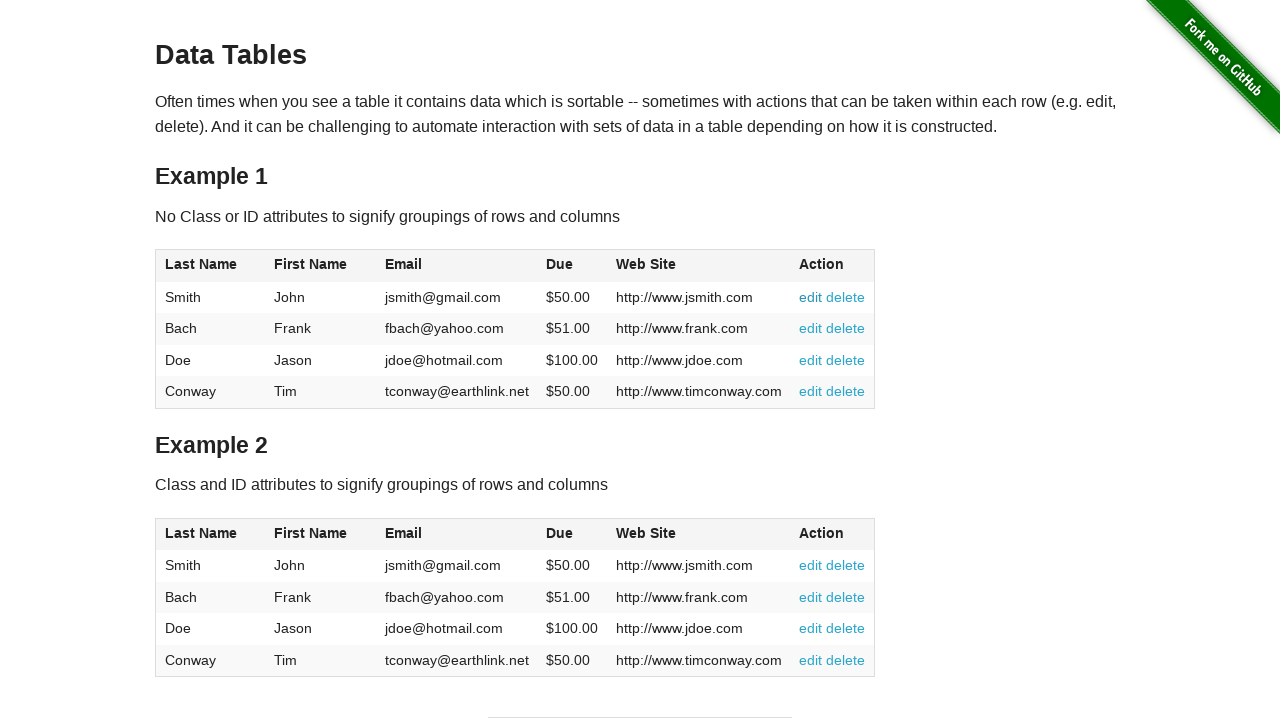